Opens the A/B Testing page and clicks on the GitHub fork image in the top right corner

Starting URL: https://the-internet.herokuapp.com/abtest

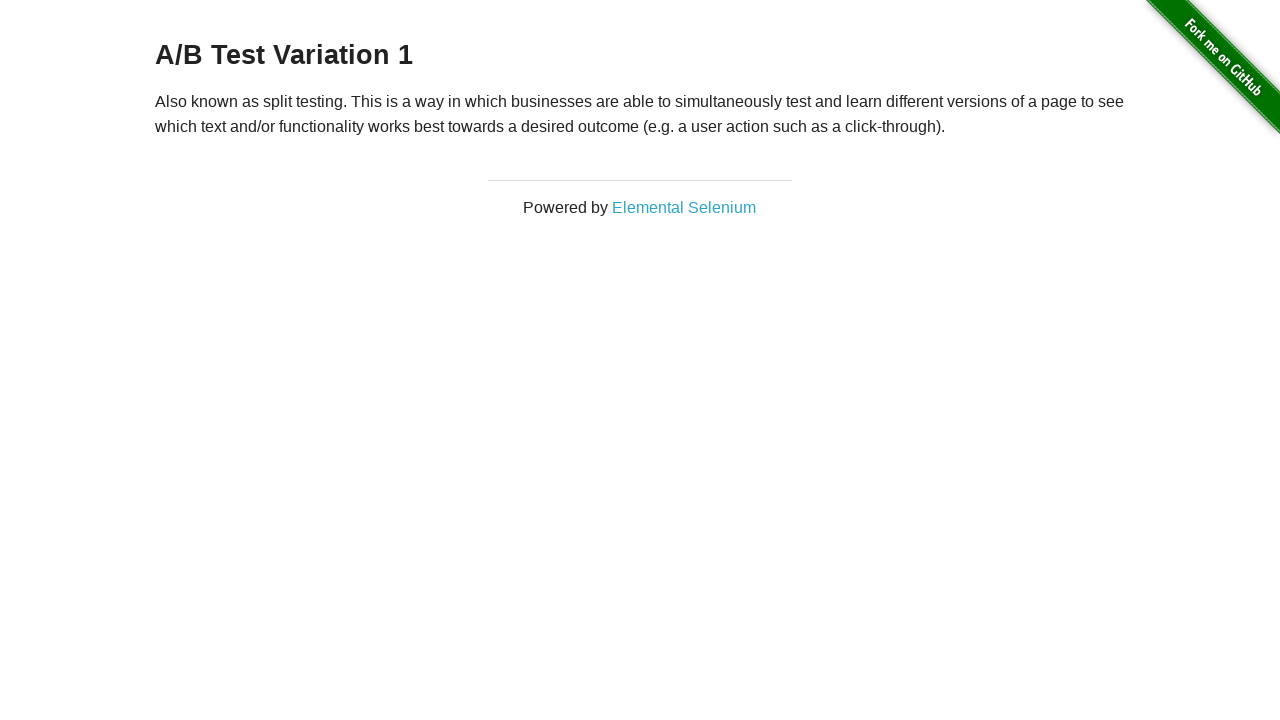

A/B Testing page loaded with heading visible
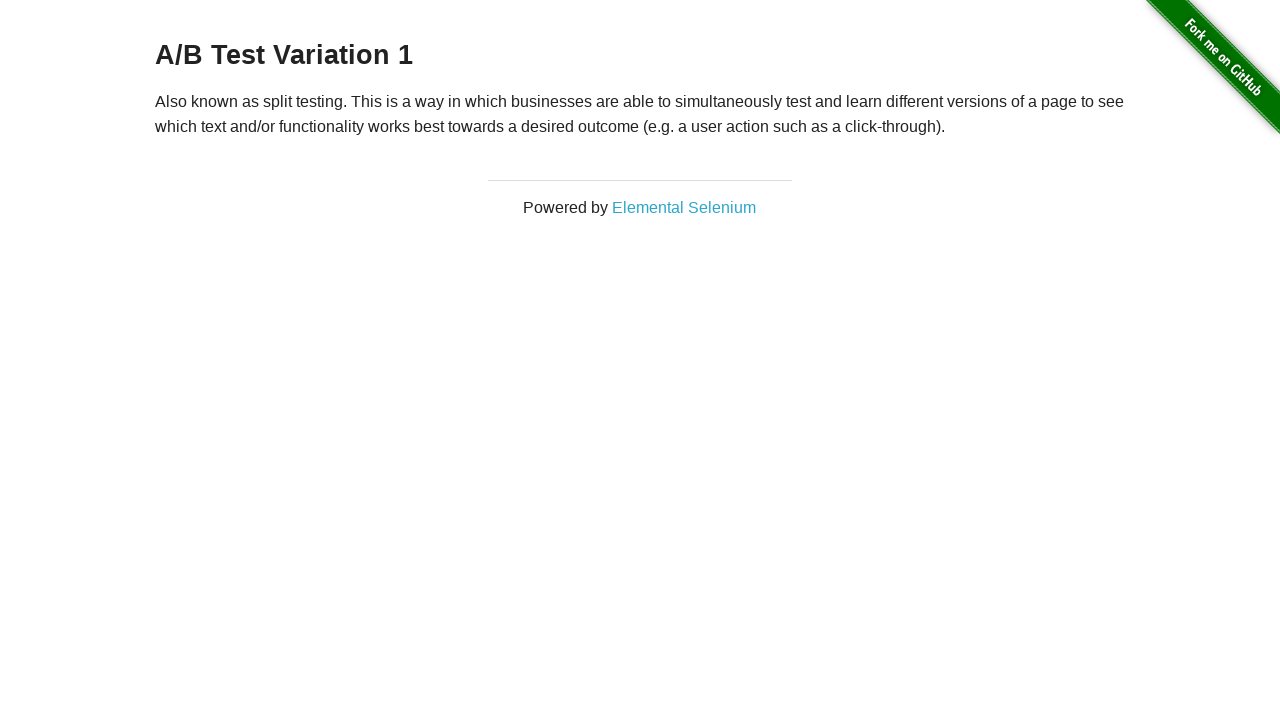

Clicked on GitHub fork image in top right corner at (1206, 74) on a img[alt='Fork me on GitHub']
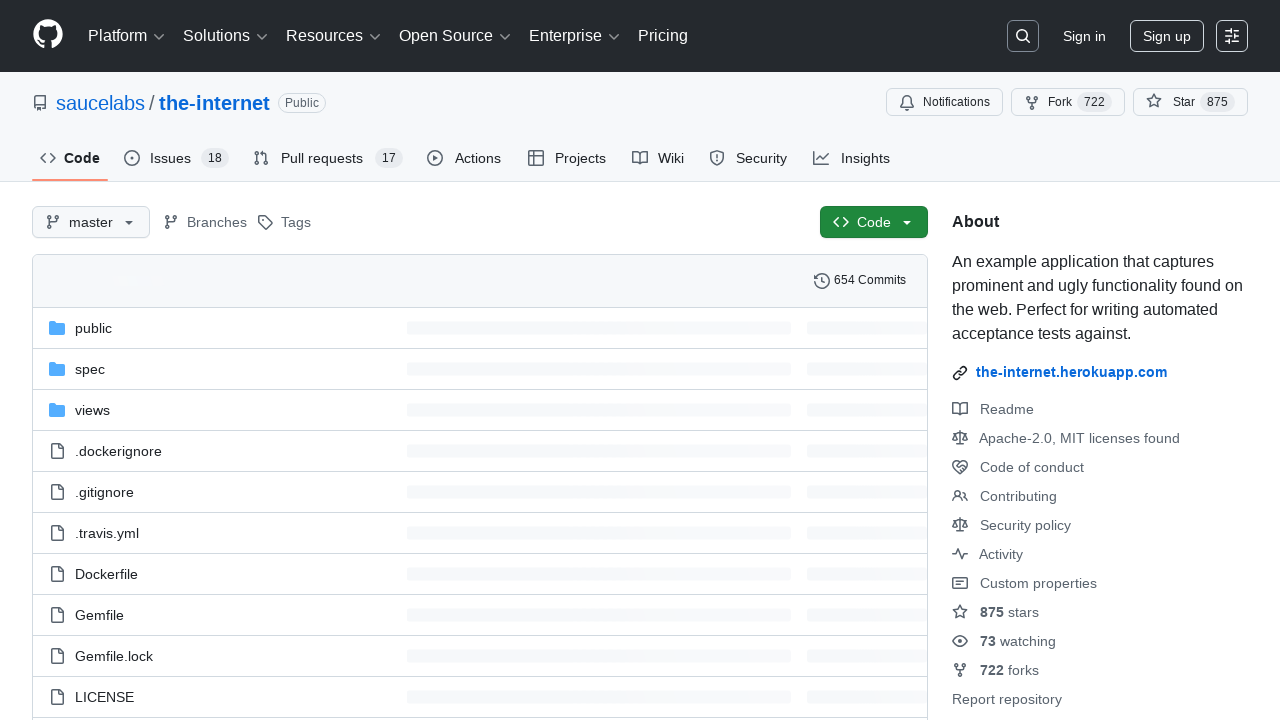

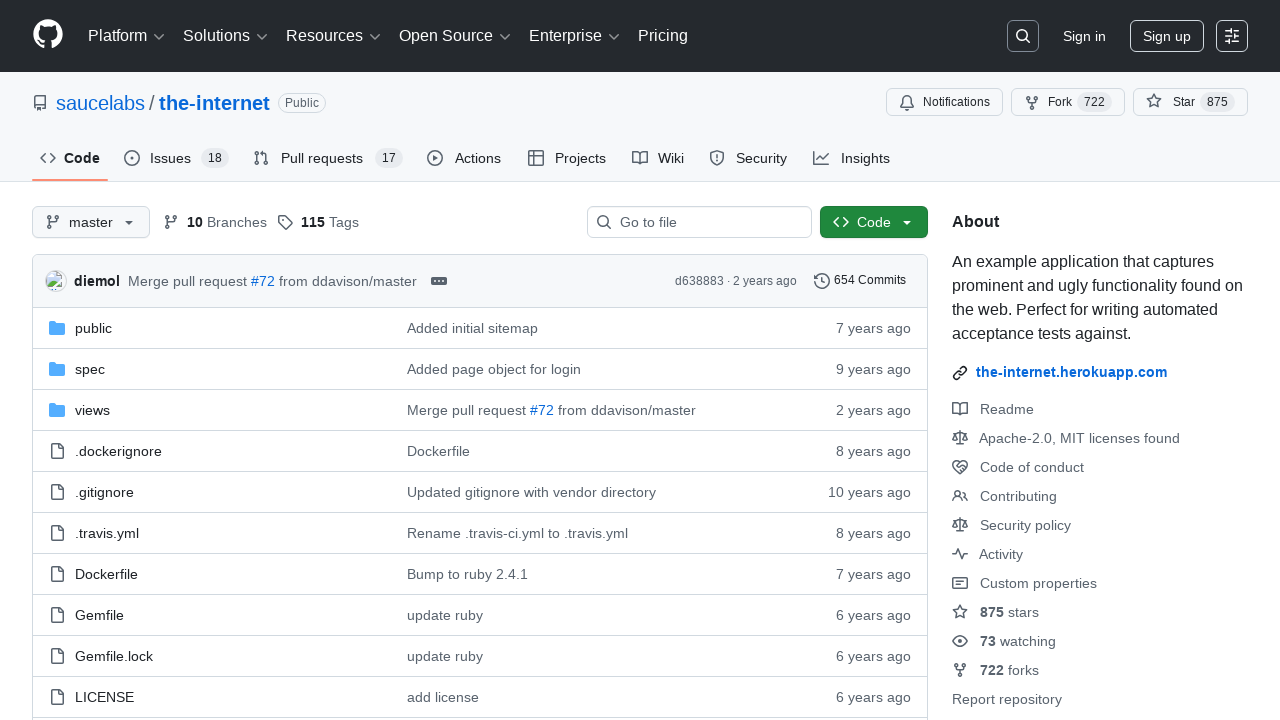